Tests browser back navigation by clicking a button to navigate to a new page, then using the browser's back function to return to the previous page.

Starting URL: http://demoaut.katalon.com/

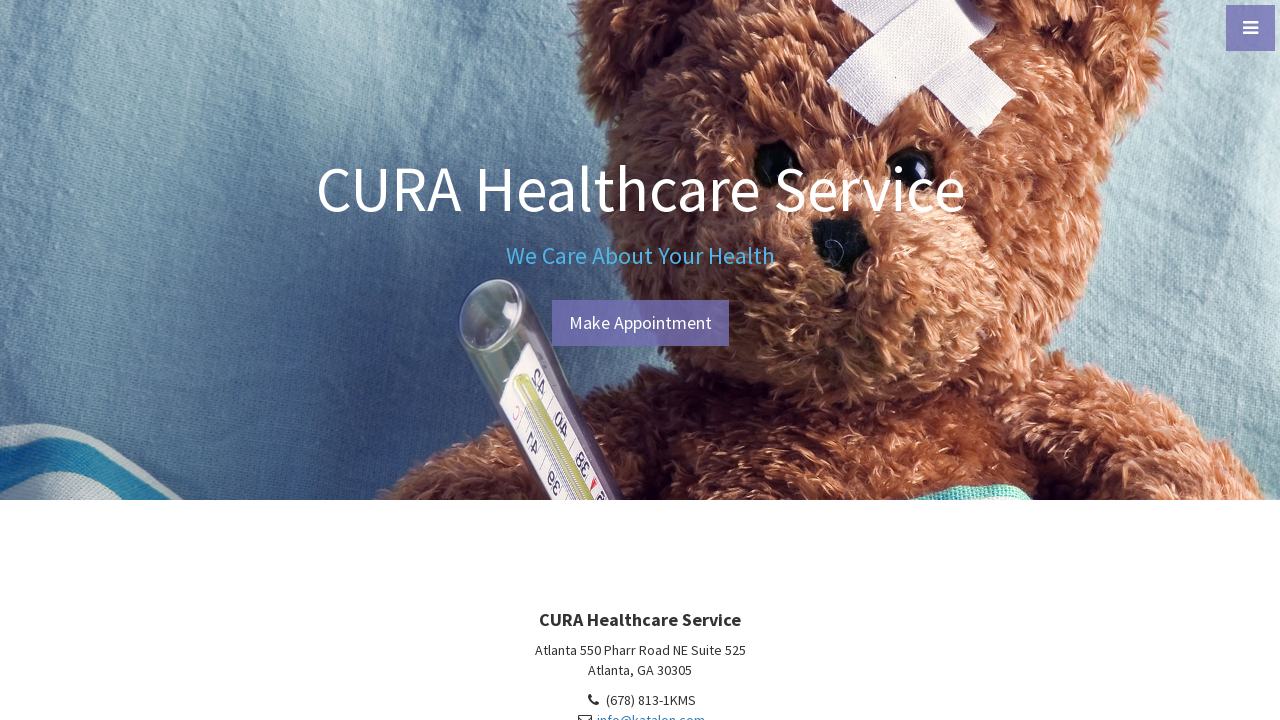

Clicked 'Make Appointment' button to navigate to new page at (640, 323) on text=Make Appointment
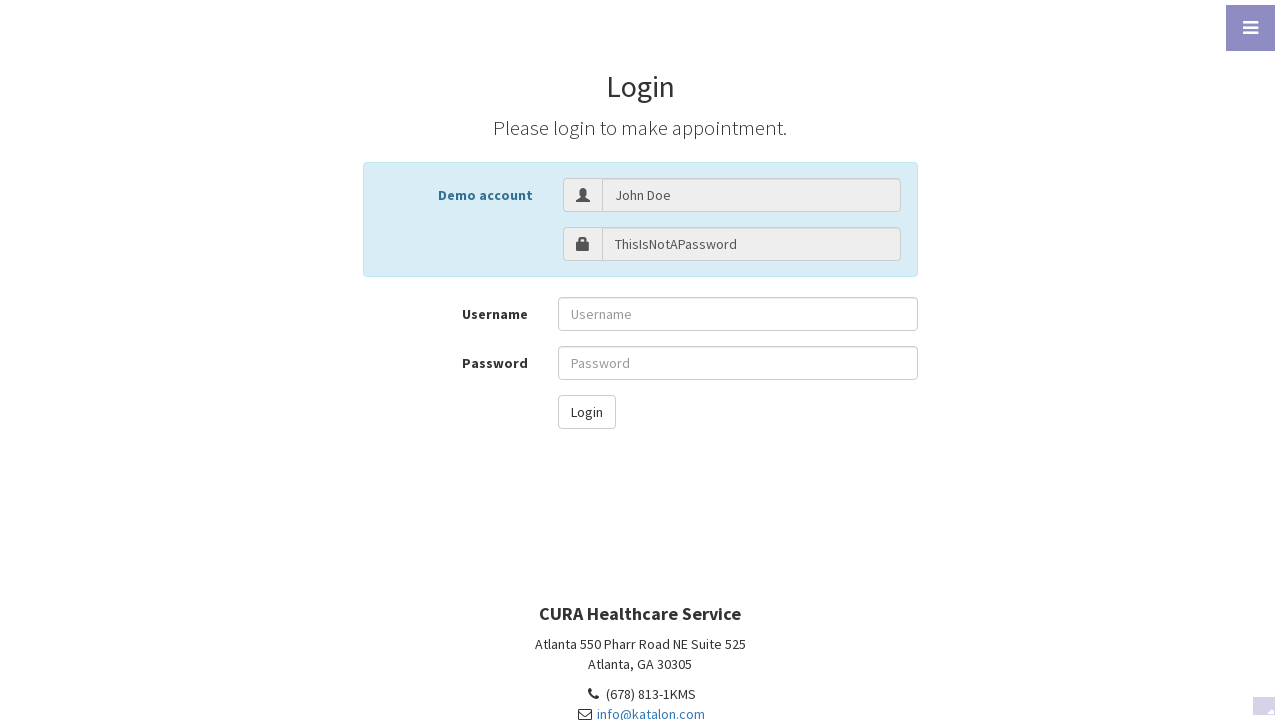

Make Appointment page loaded completely
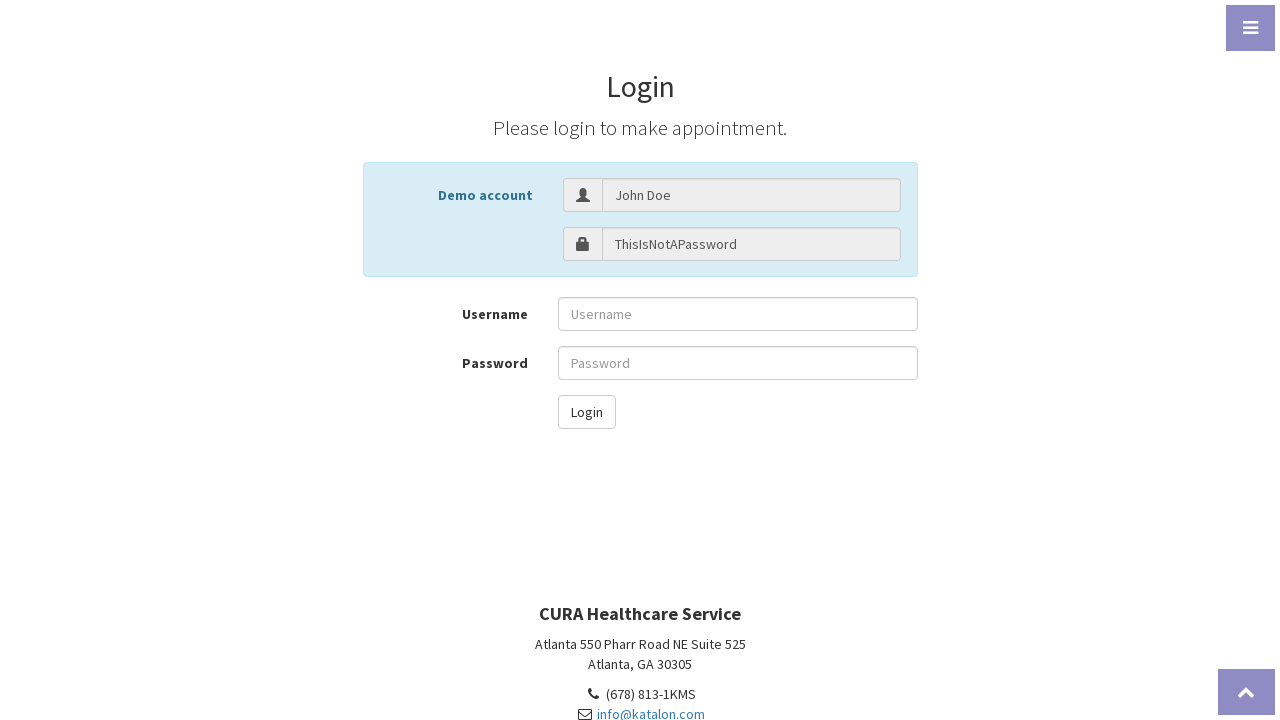

Navigated back to previous page using browser back button
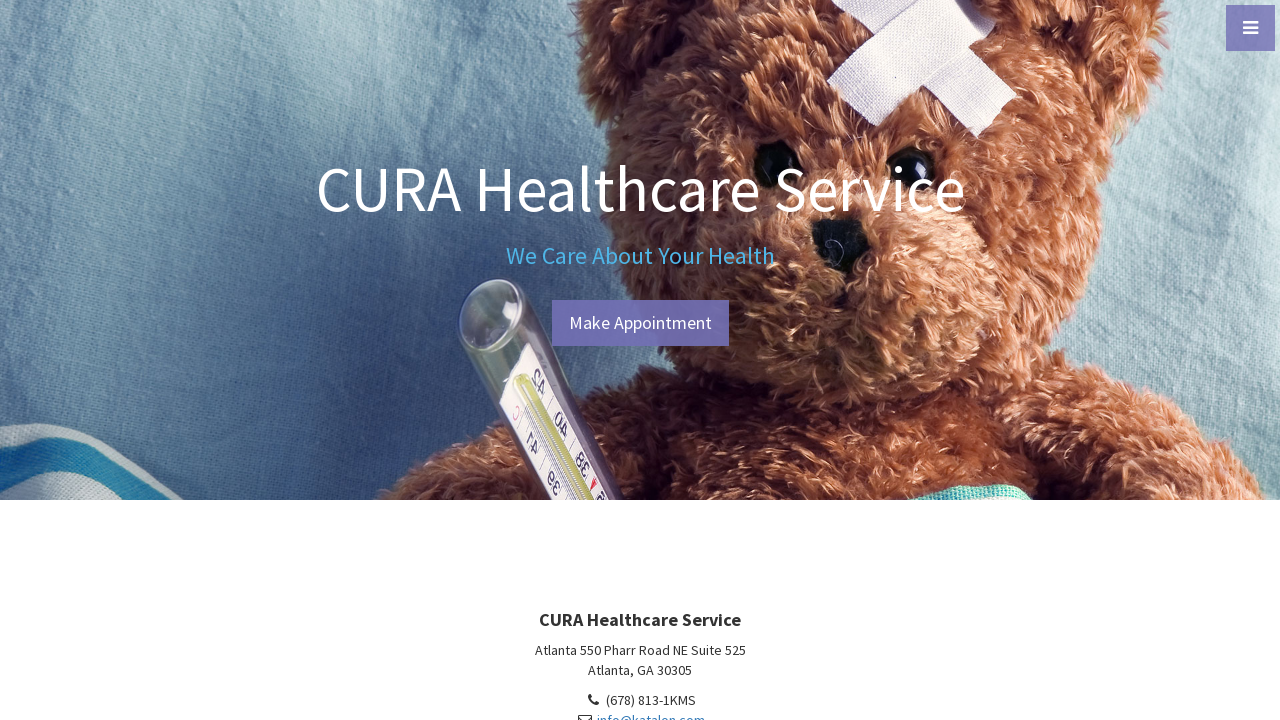

Previous page loaded completely after back navigation
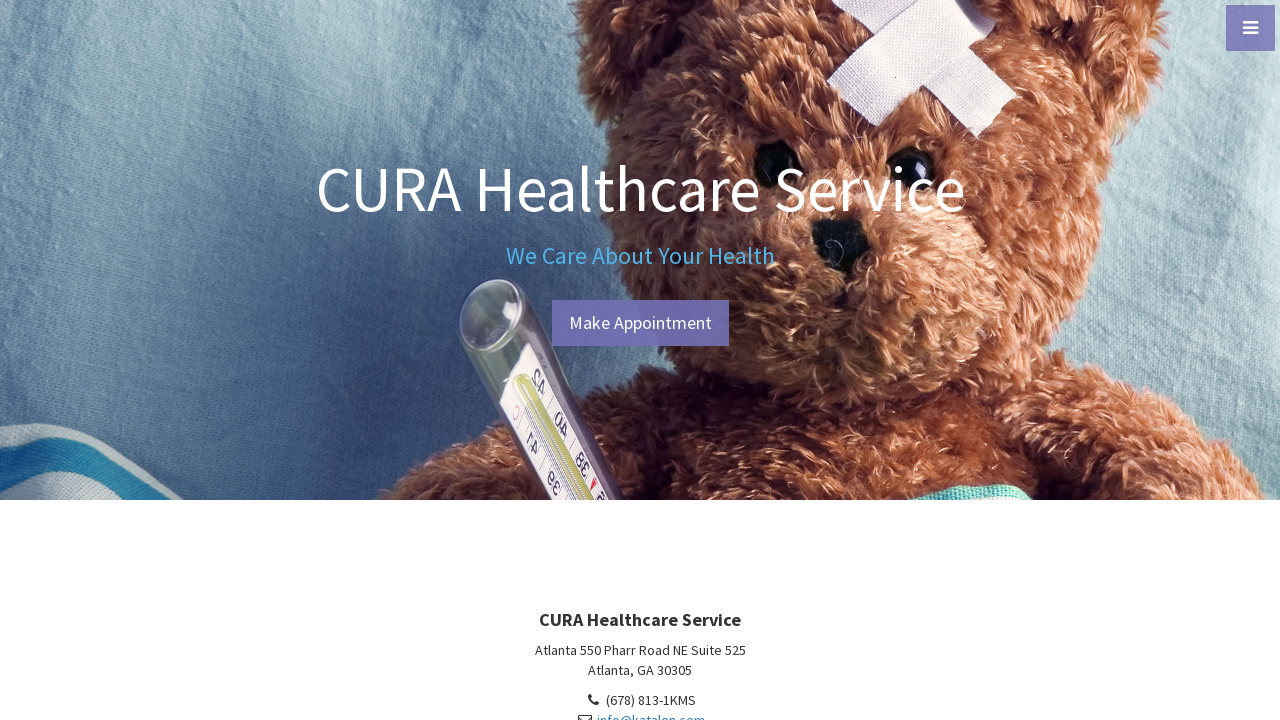

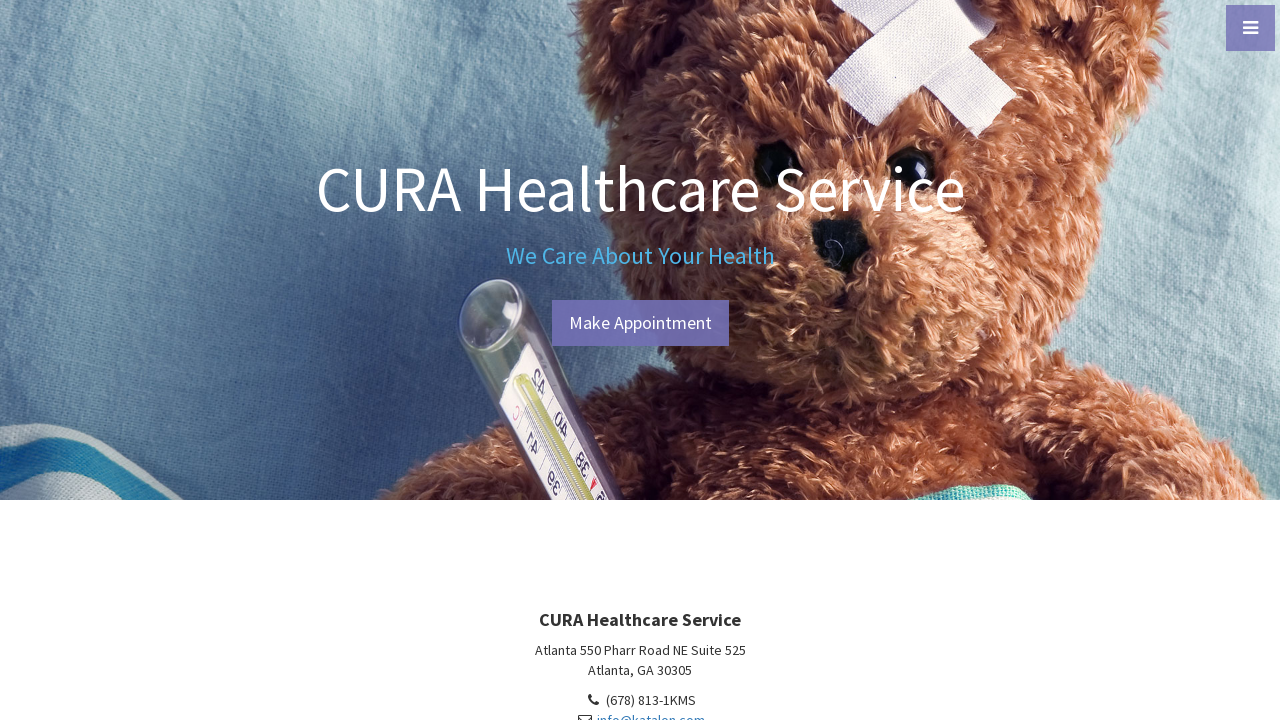